Tests e-commerce functionality by navigating to a grocery store website and adding specific items (Cucumber, Brocolli, Beetroot) to the shopping cart by iterating through product listings

Starting URL: https://rahulshettyacademy.com/seleniumPractise/

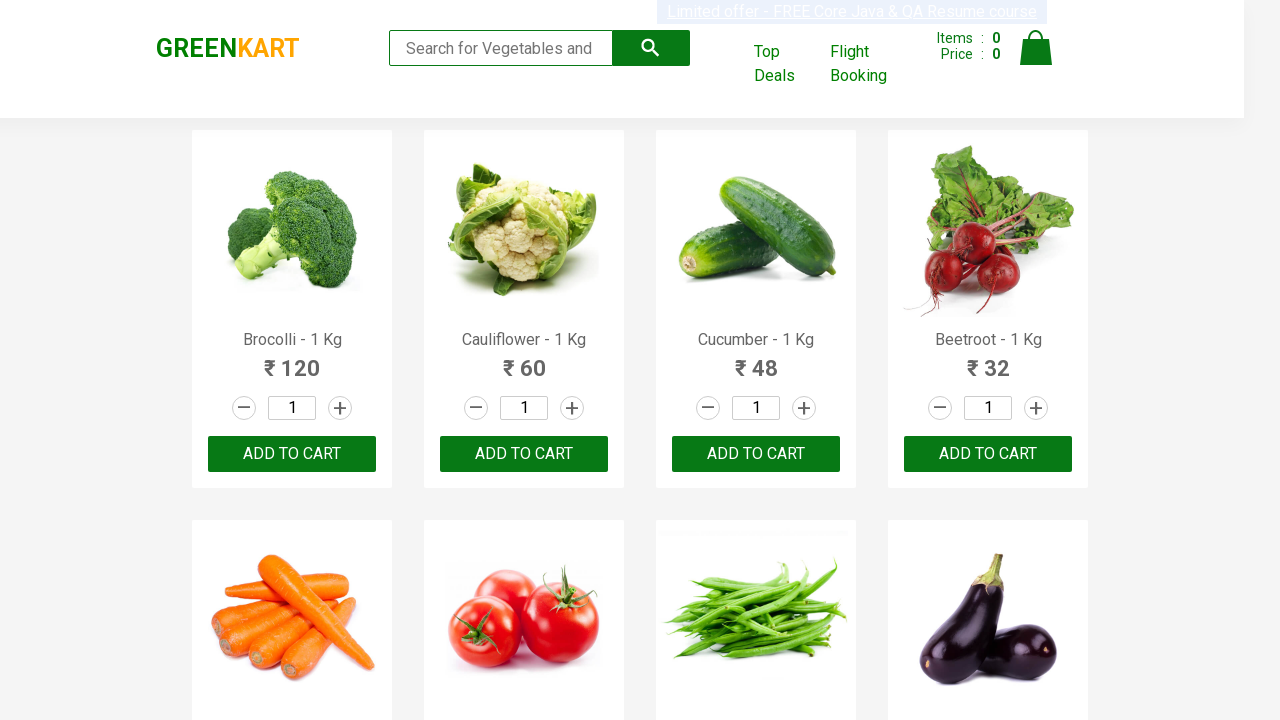

Waited for product listings to load on grocery store website
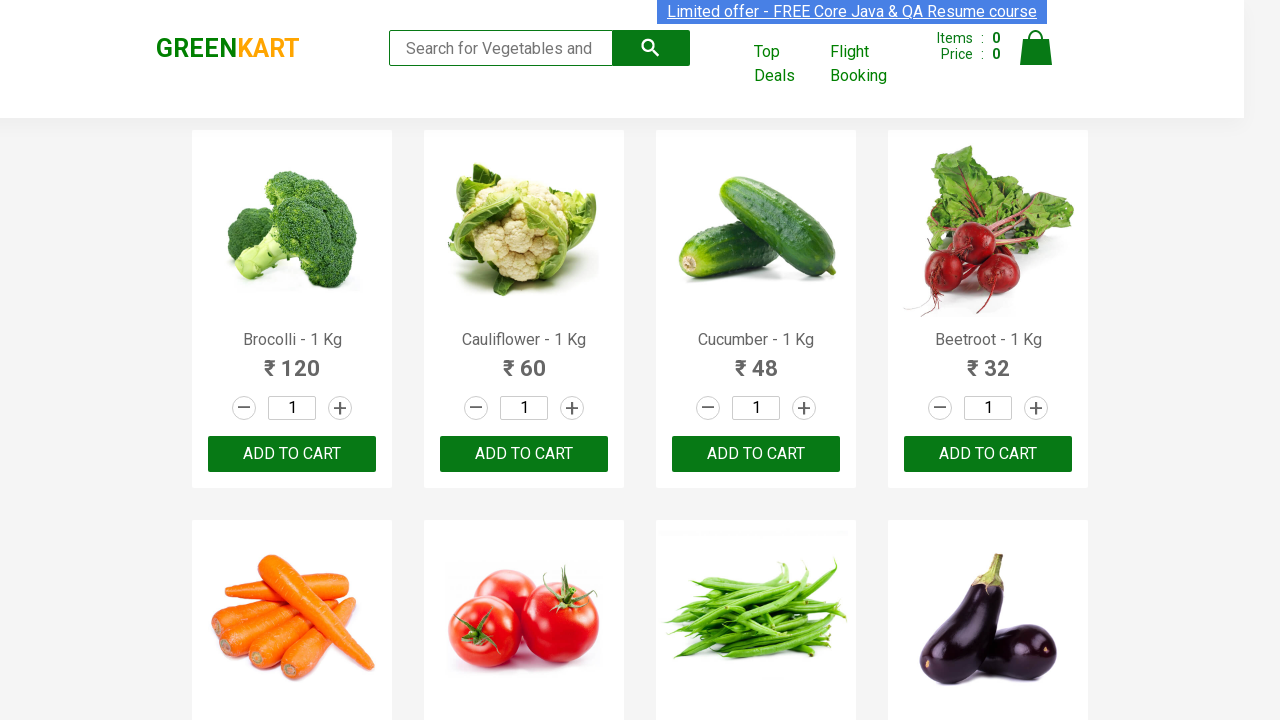

Retrieved all product name elements from the page
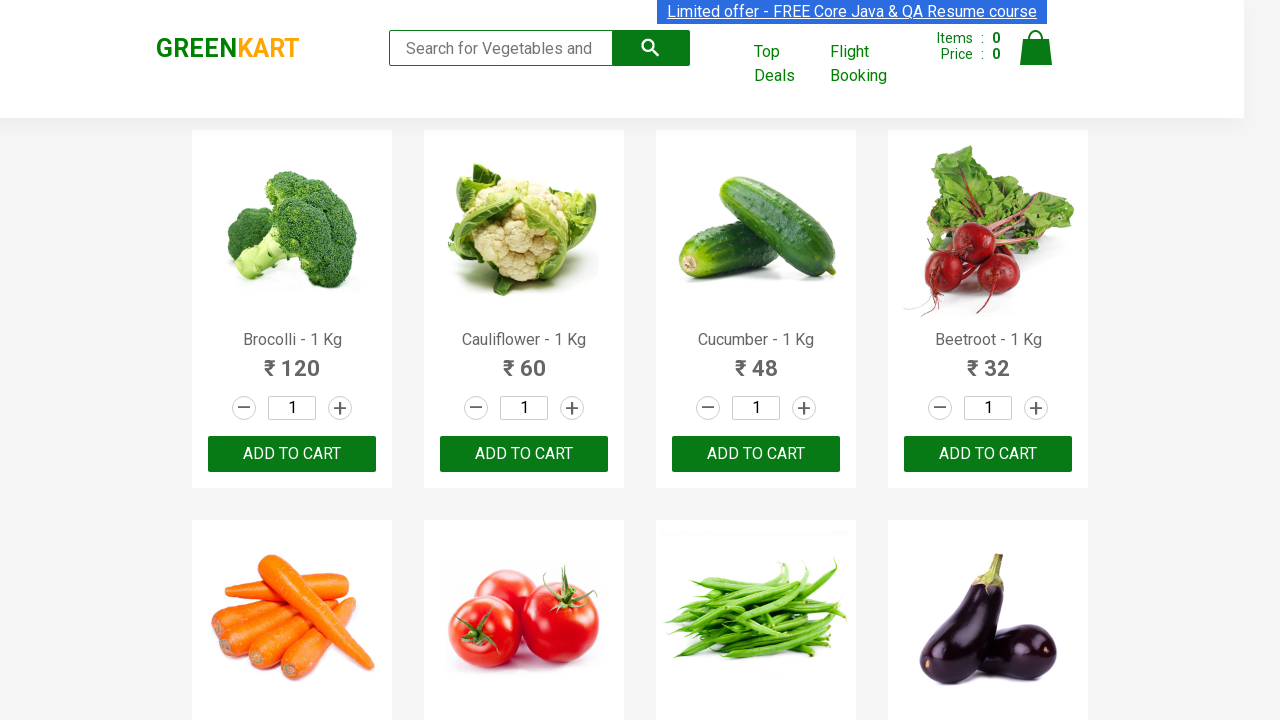

Added 'Brocolli' to shopping cart at (292, 454) on xpath=//div[@class='product-action']/button >> nth=0
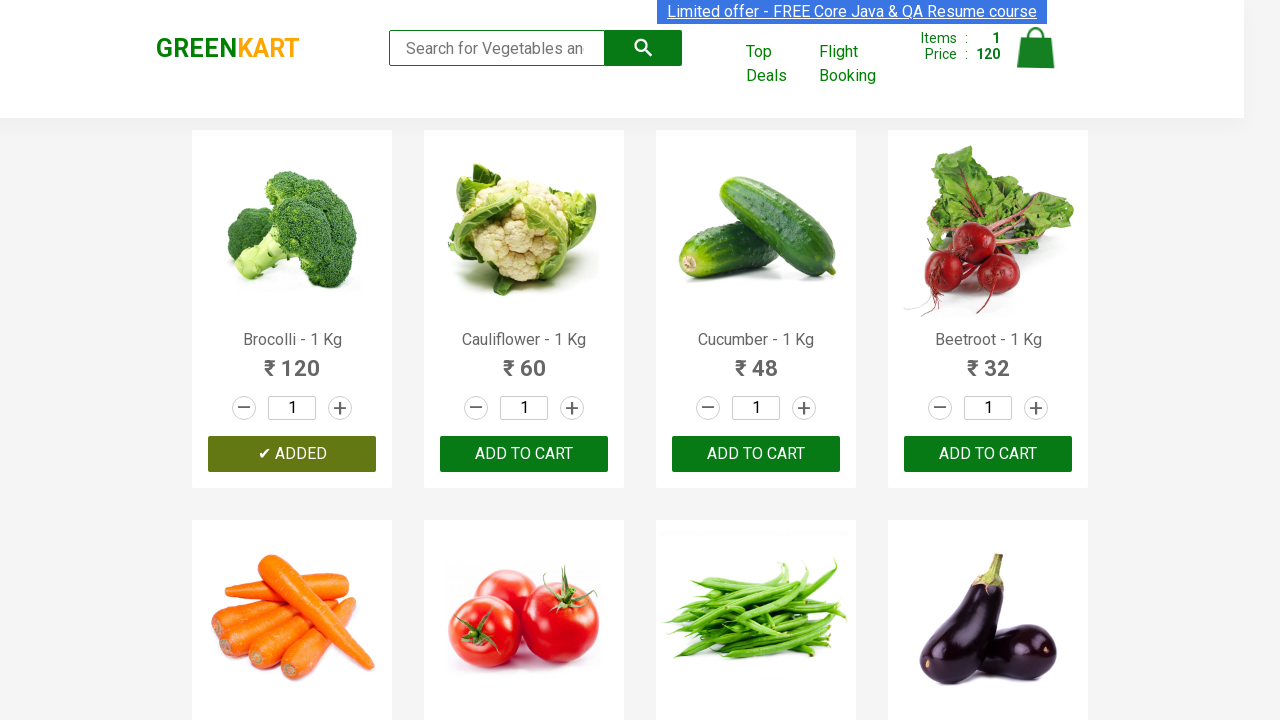

Added 'Cucumber' to shopping cart at (756, 454) on xpath=//div[@class='product-action']/button >> nth=2
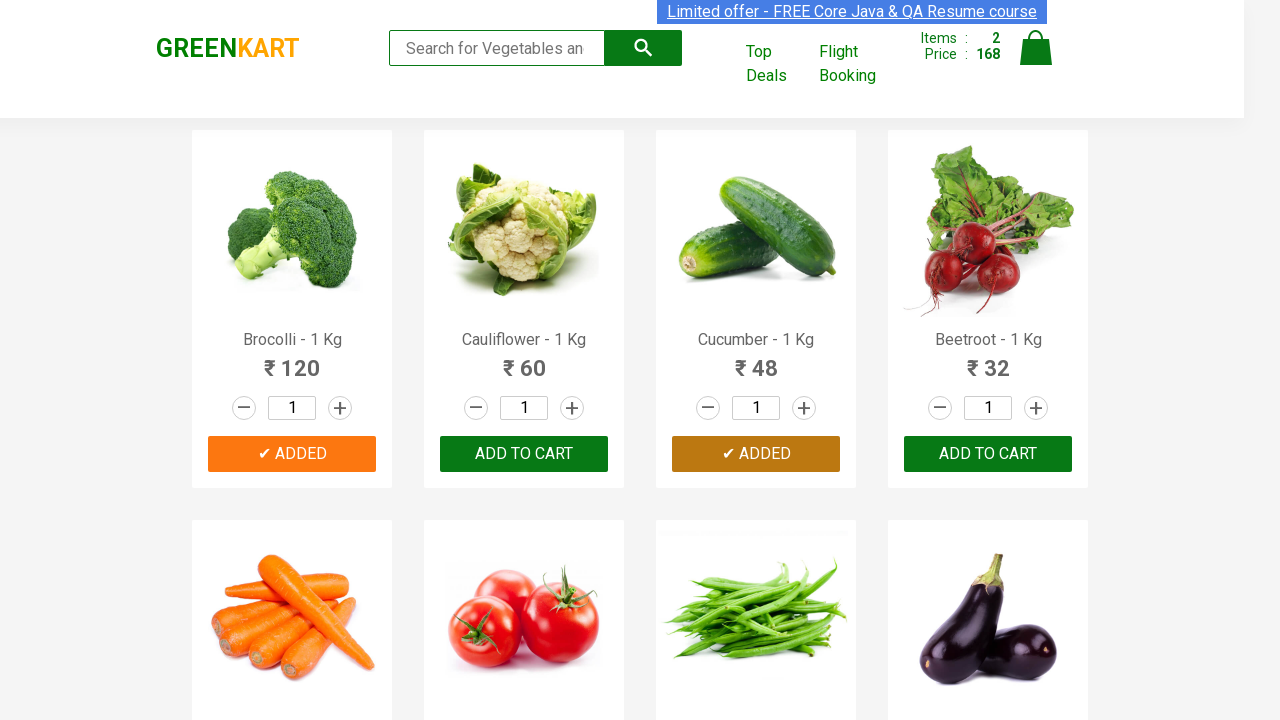

Added 'Beetroot' to shopping cart at (988, 454) on xpath=//div[@class='product-action']/button >> nth=3
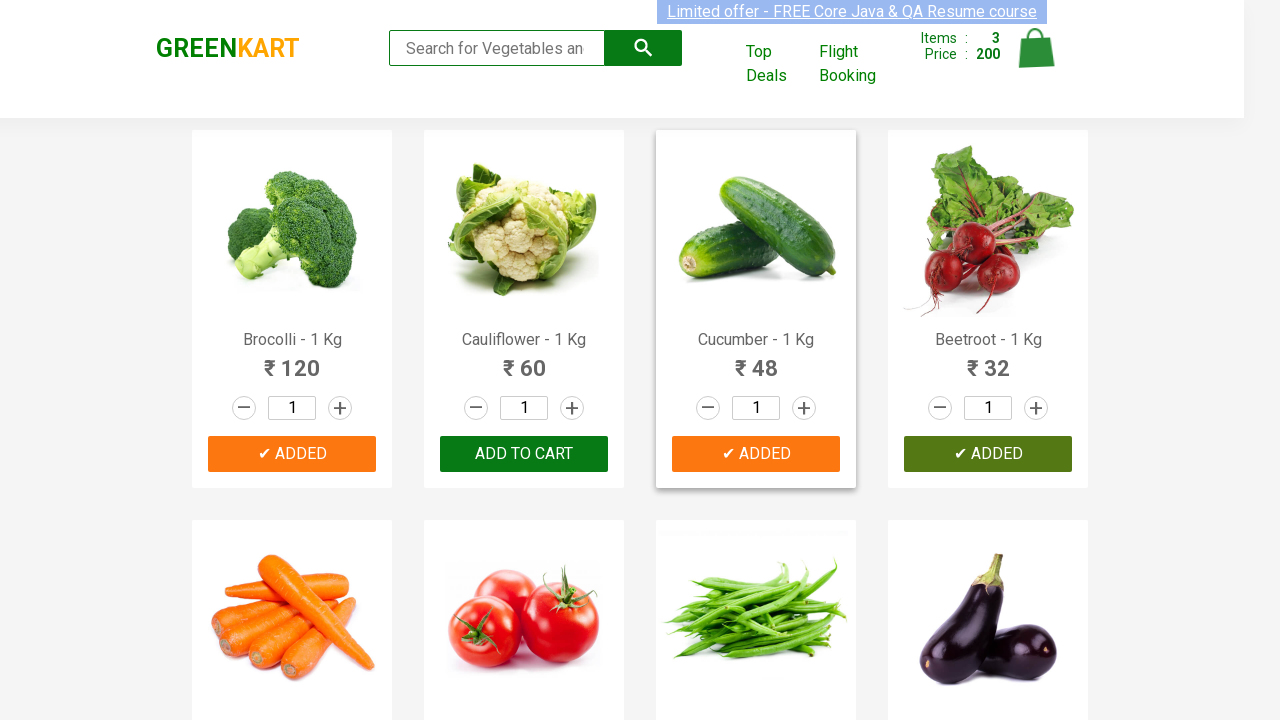

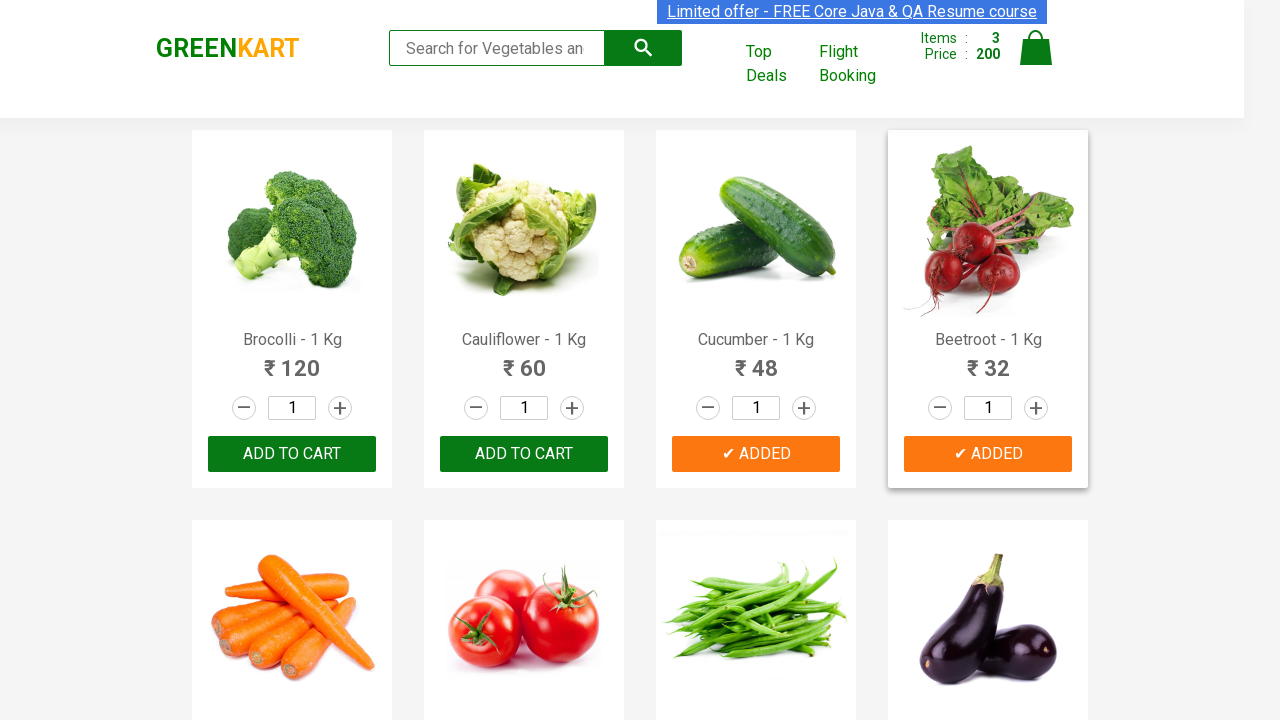